Tests date picker functionality by selecting a specific date (November 8, 1998) through month, year, and day selection

Starting URL: https://demoqa.com/date-picker

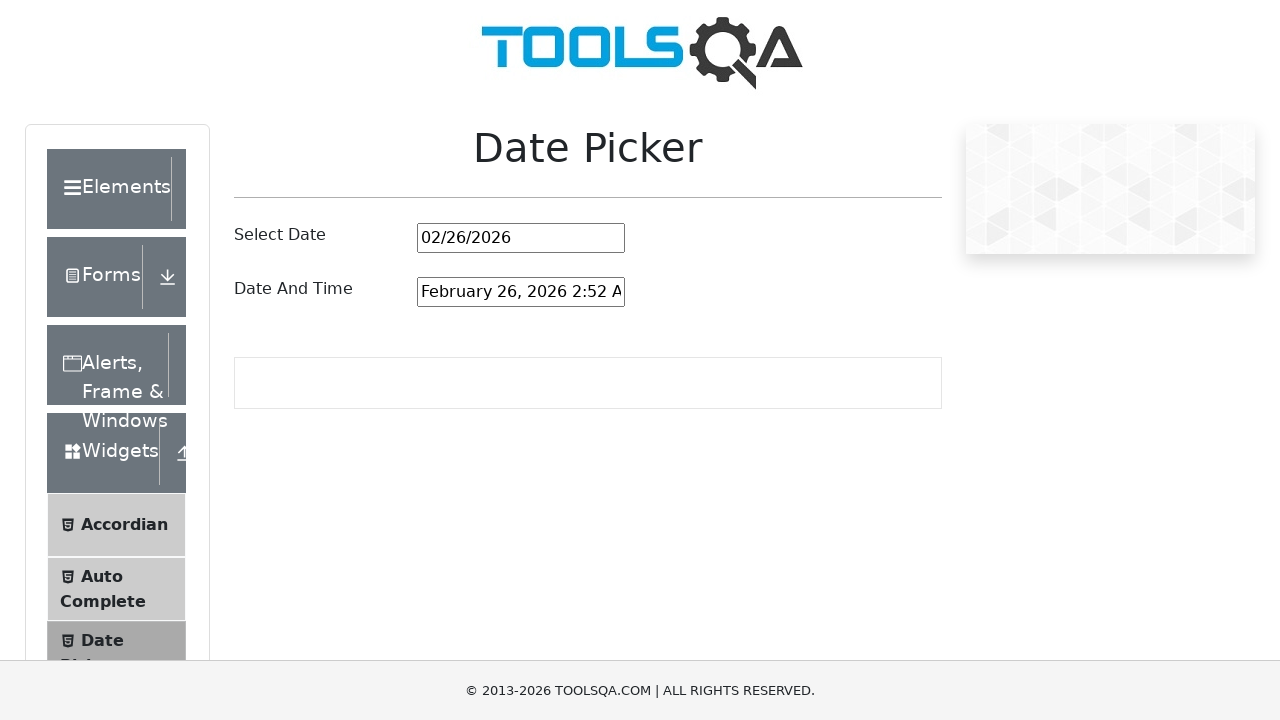

Clicked date input field to open date picker at (521, 238) on #datePickerMonthYearInput
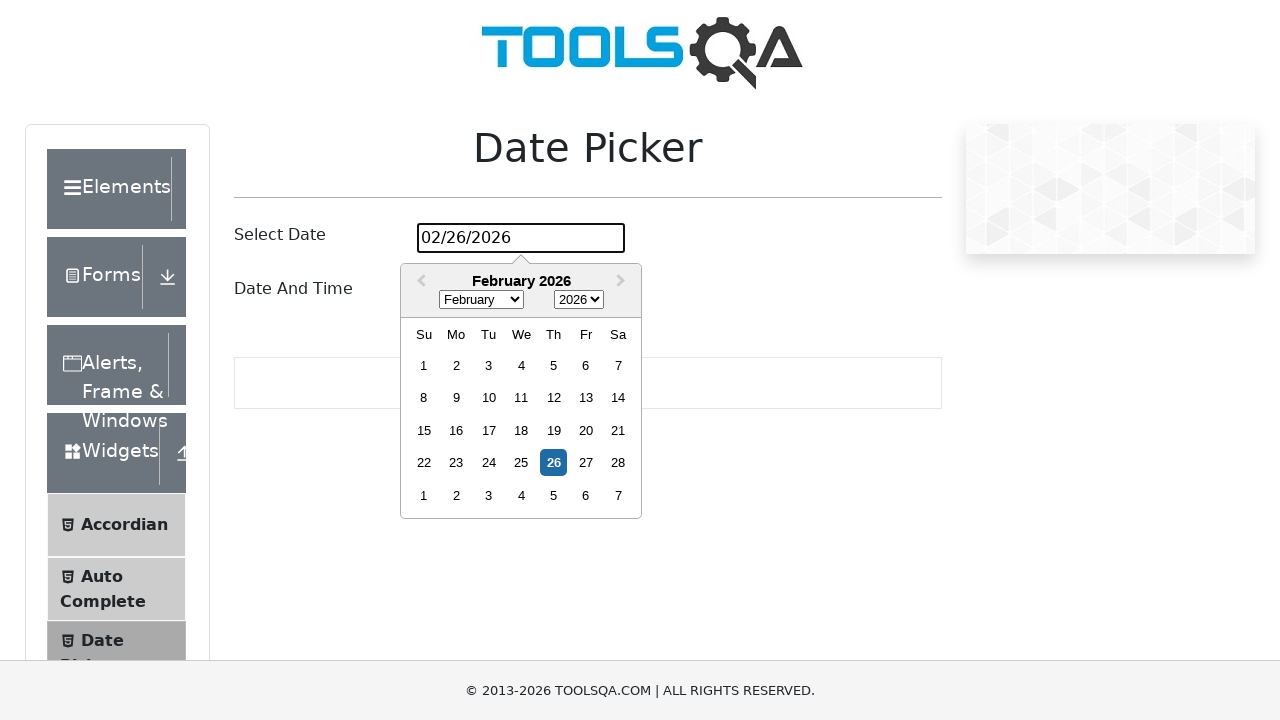

Date picker calendar opened and visible
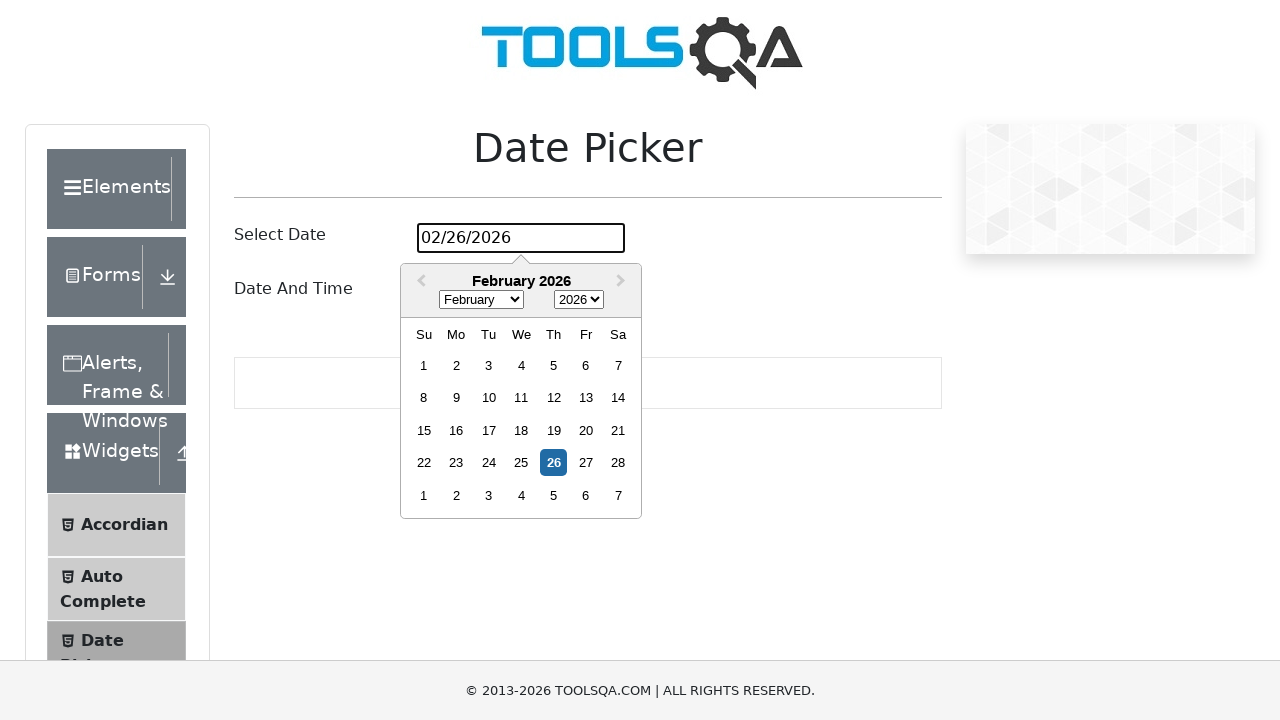

Clicked month dropdown at (481, 300) on select.react-datepicker__month-select
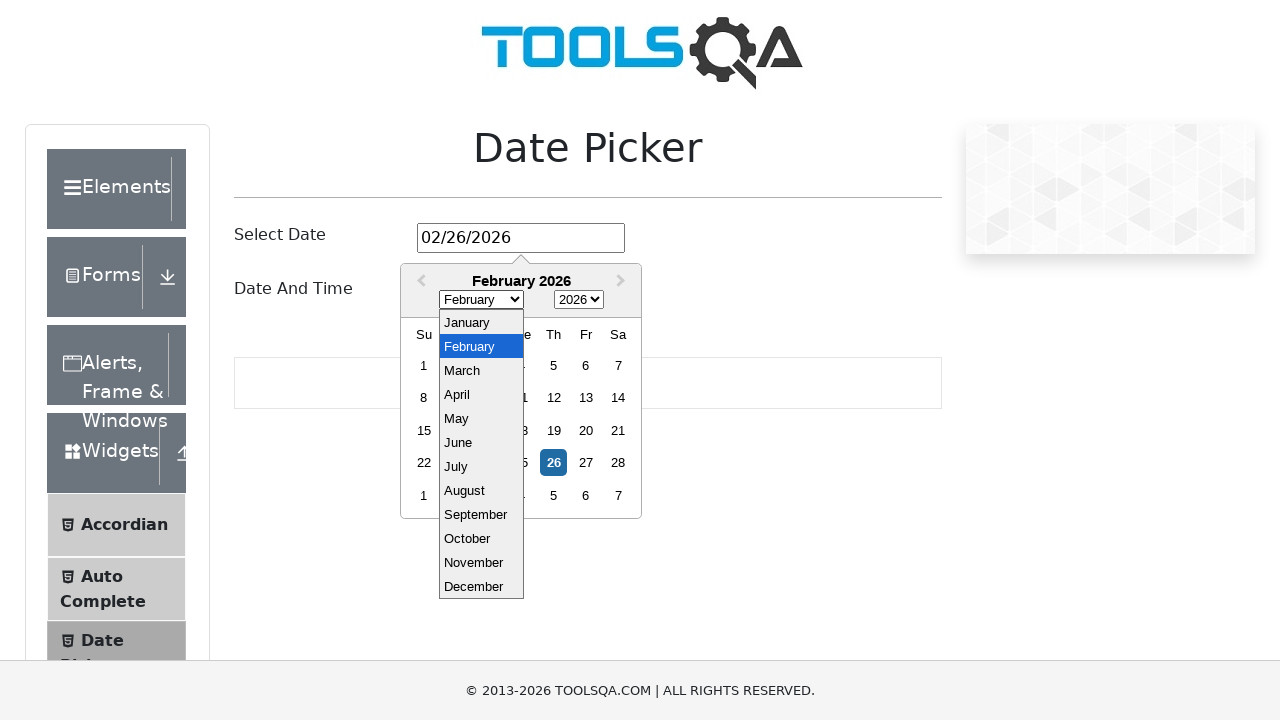

Selected November from month dropdown on select.react-datepicker__month-select
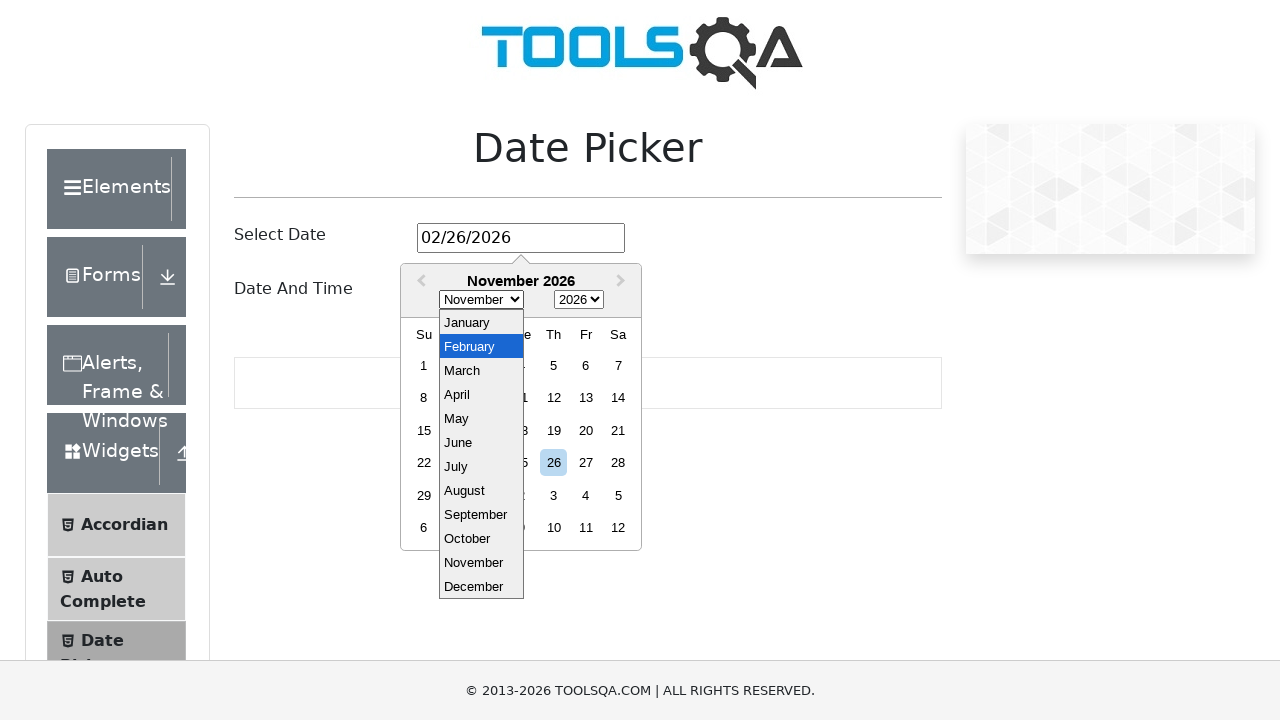

Clicked year dropdown at (579, 300) on select.react-datepicker__year-select
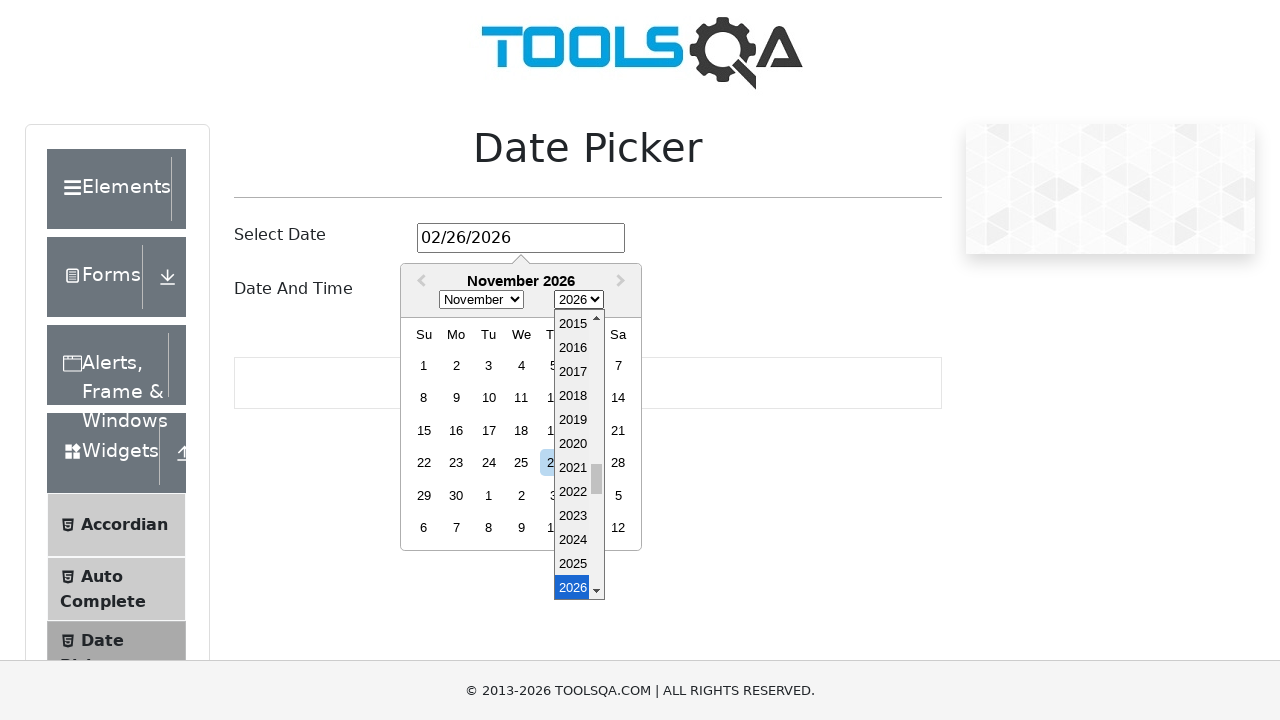

Selected 1998 from year dropdown on select.react-datepicker__year-select
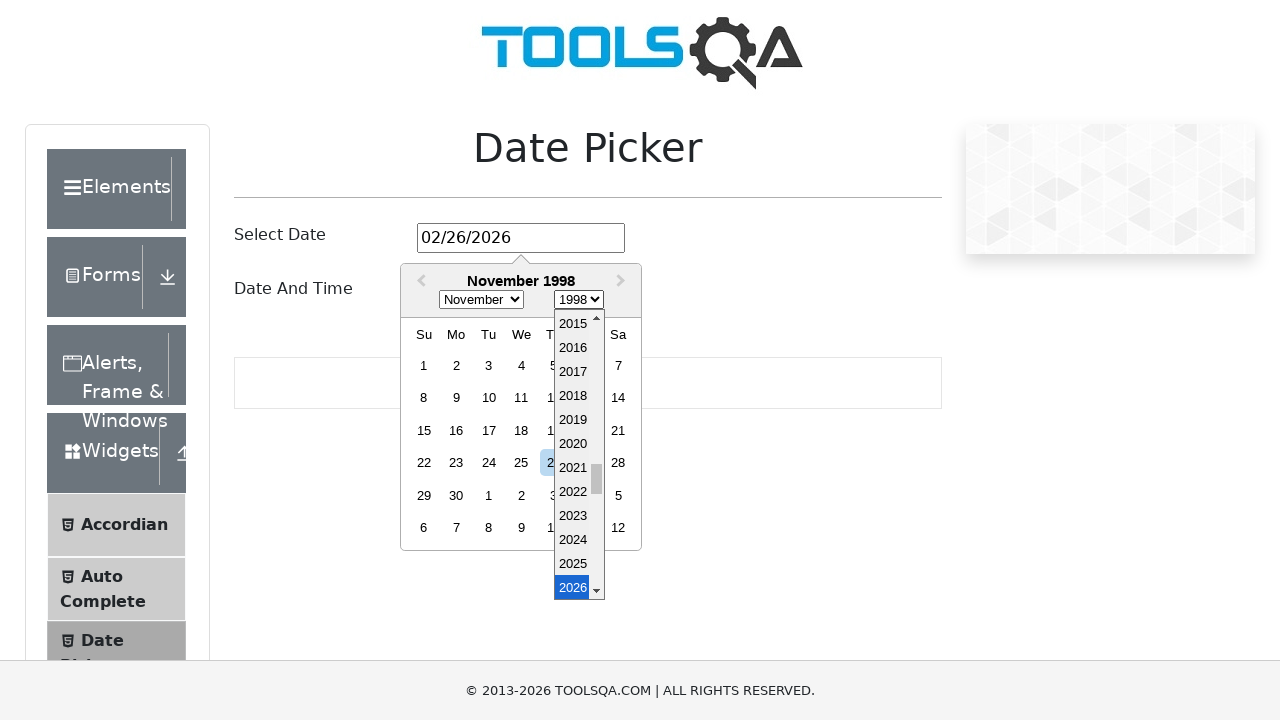

Clicked day 8 to select the date at (424, 398) on div.react-datepicker__day:has-text('8'):not(.react-datepicker__day--outside-mont
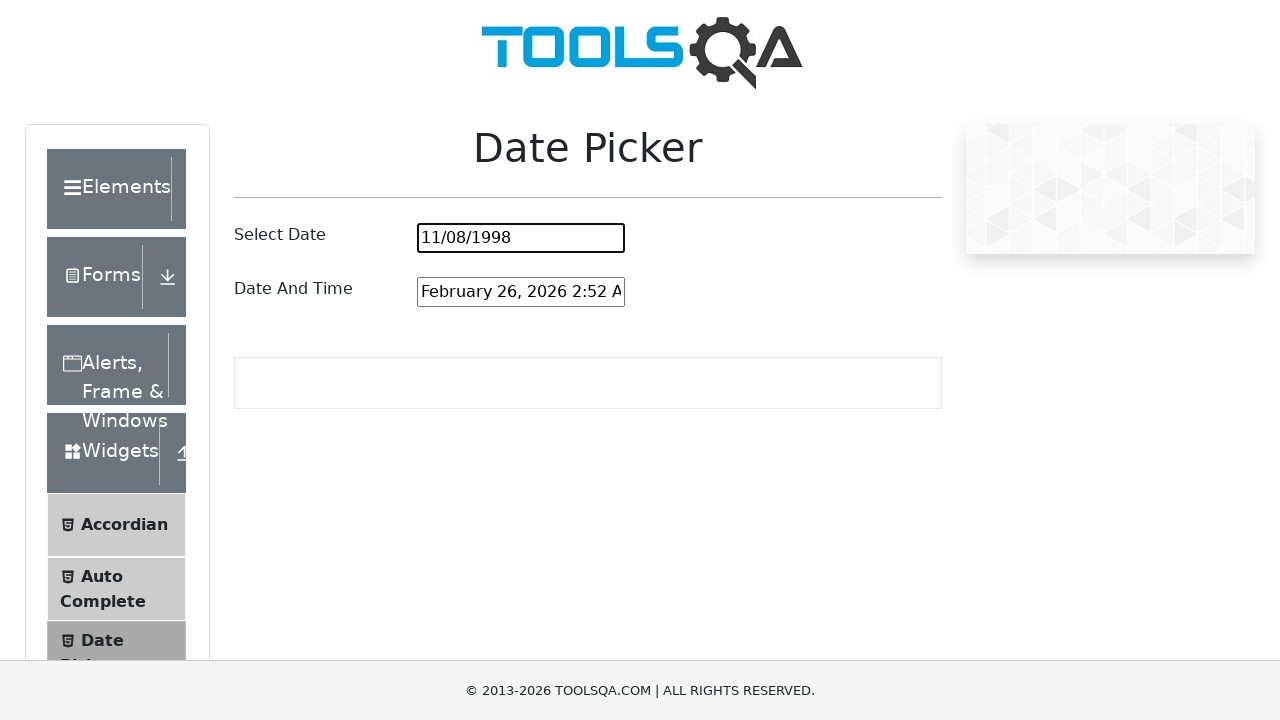

Verified that date November 8, 1998 was successfully selected and displayed as 11/08/1998
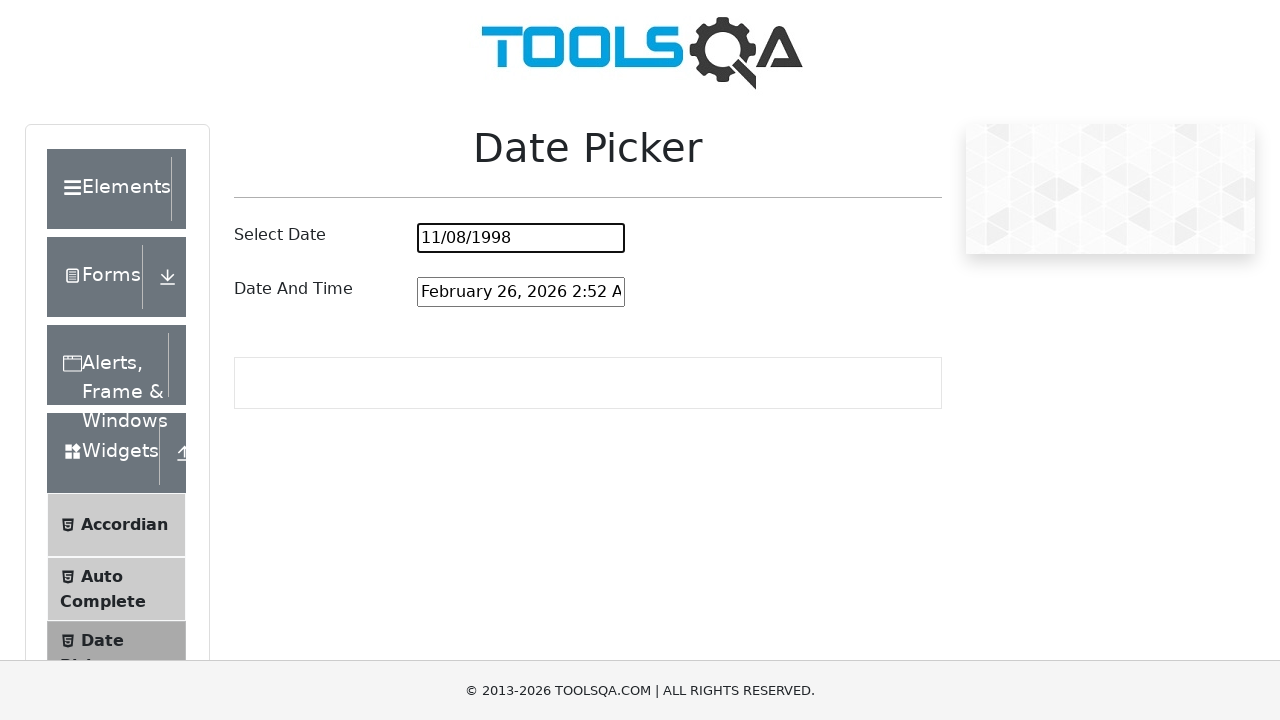

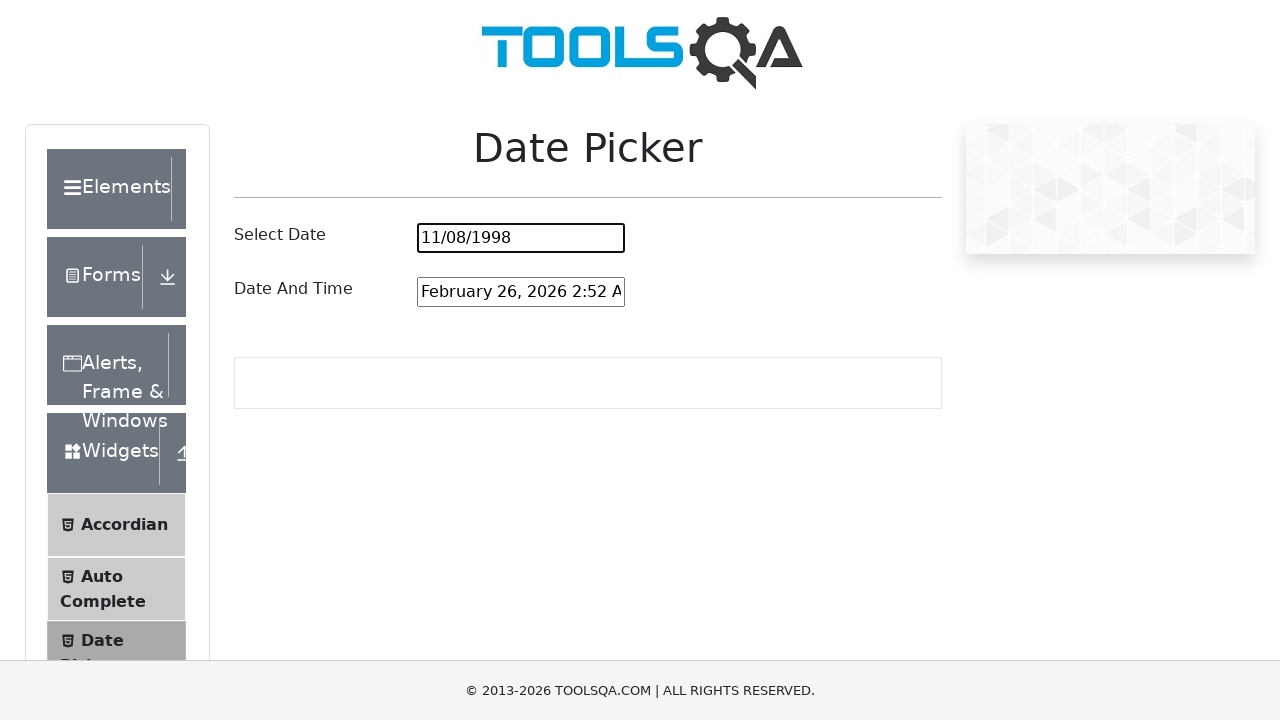